Tests JavaScript alert handling by clicking a button that triggers an alert, accepting the alert, and verifying the result message is displayed correctly.

Starting URL: https://testcenter.techproeducation.com/index.php?page=javascript-alerts

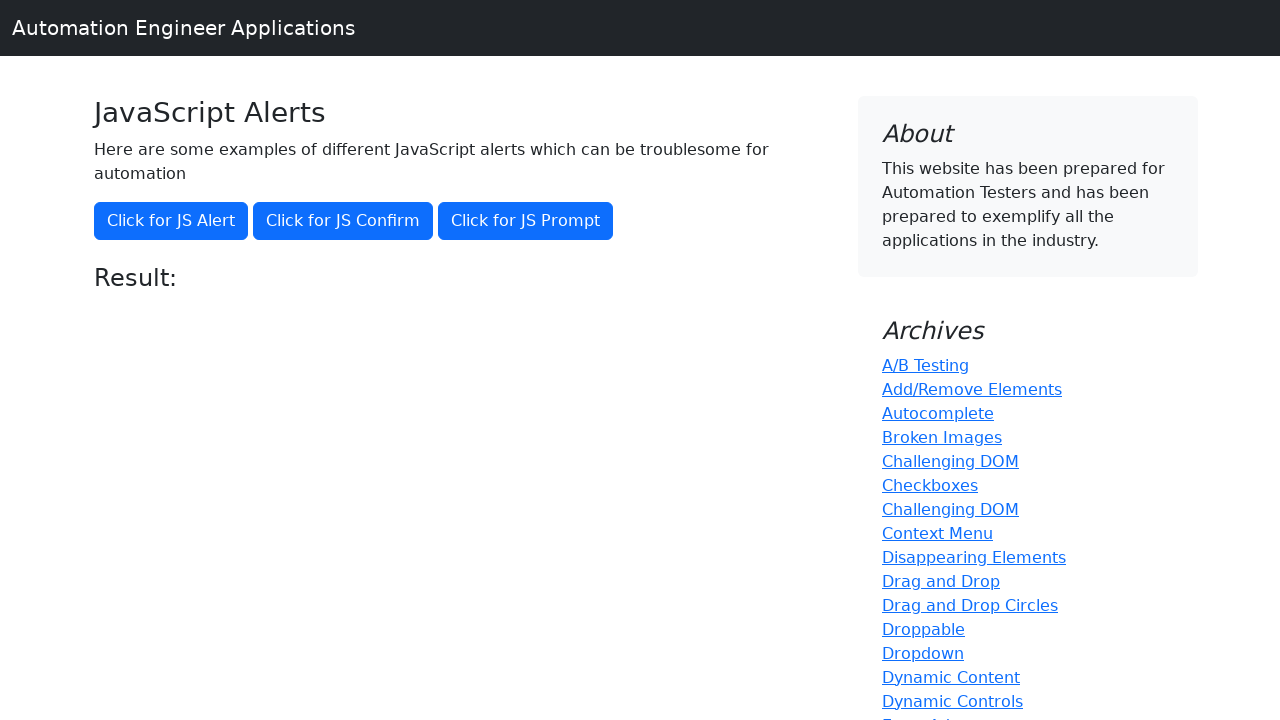

Clicked button to trigger JavaScript alert at (171, 221) on xpath=//button[@onclick='jsAlert()']
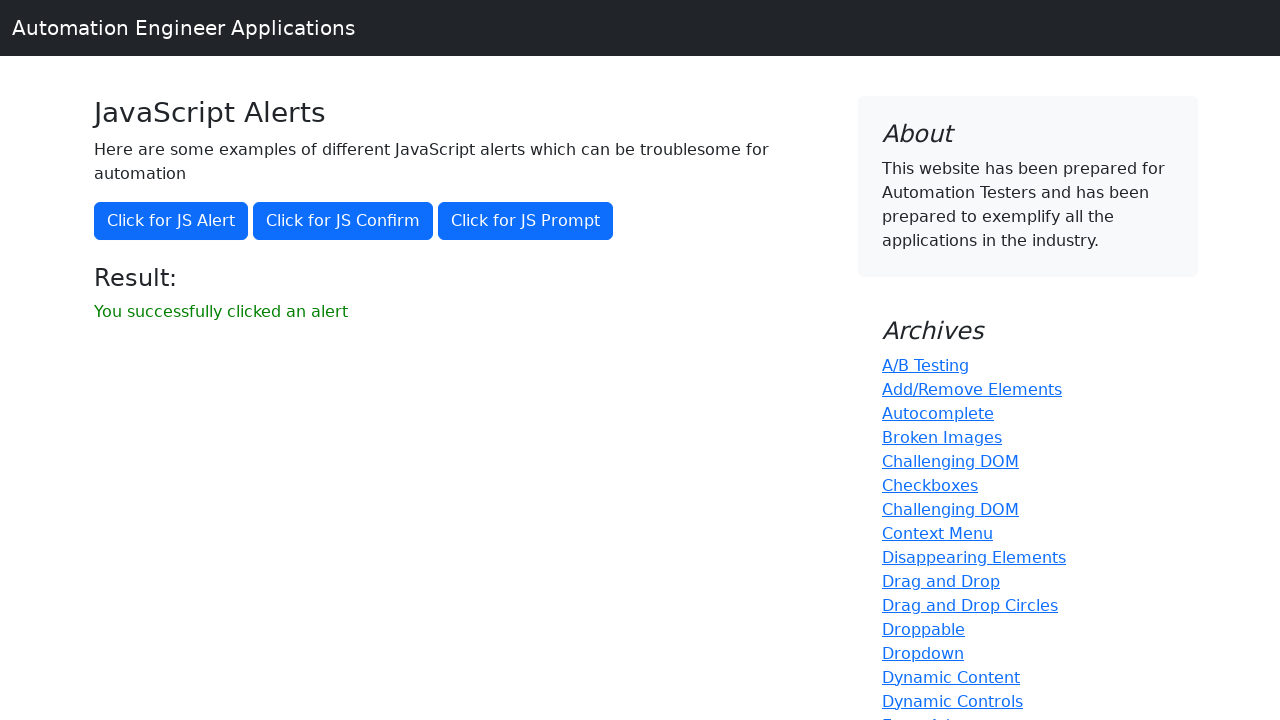

Set up dialog handler to accept alert
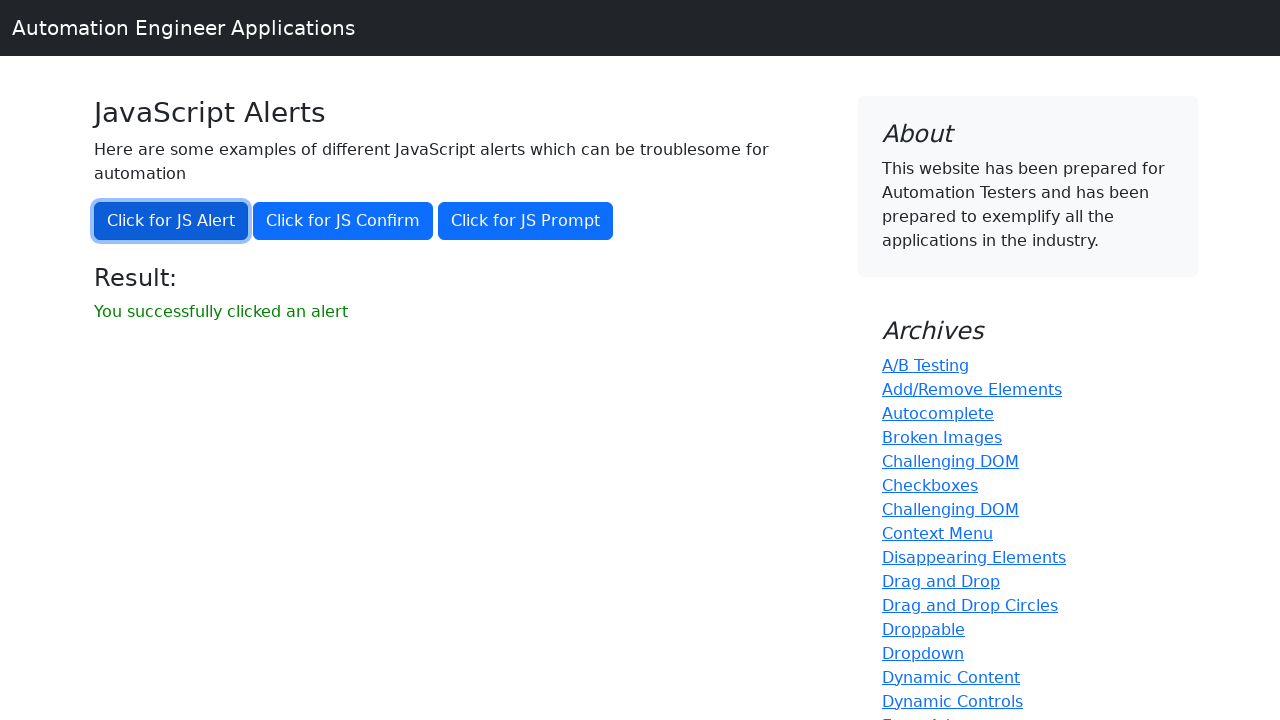

Result message element appeared after accepting alert
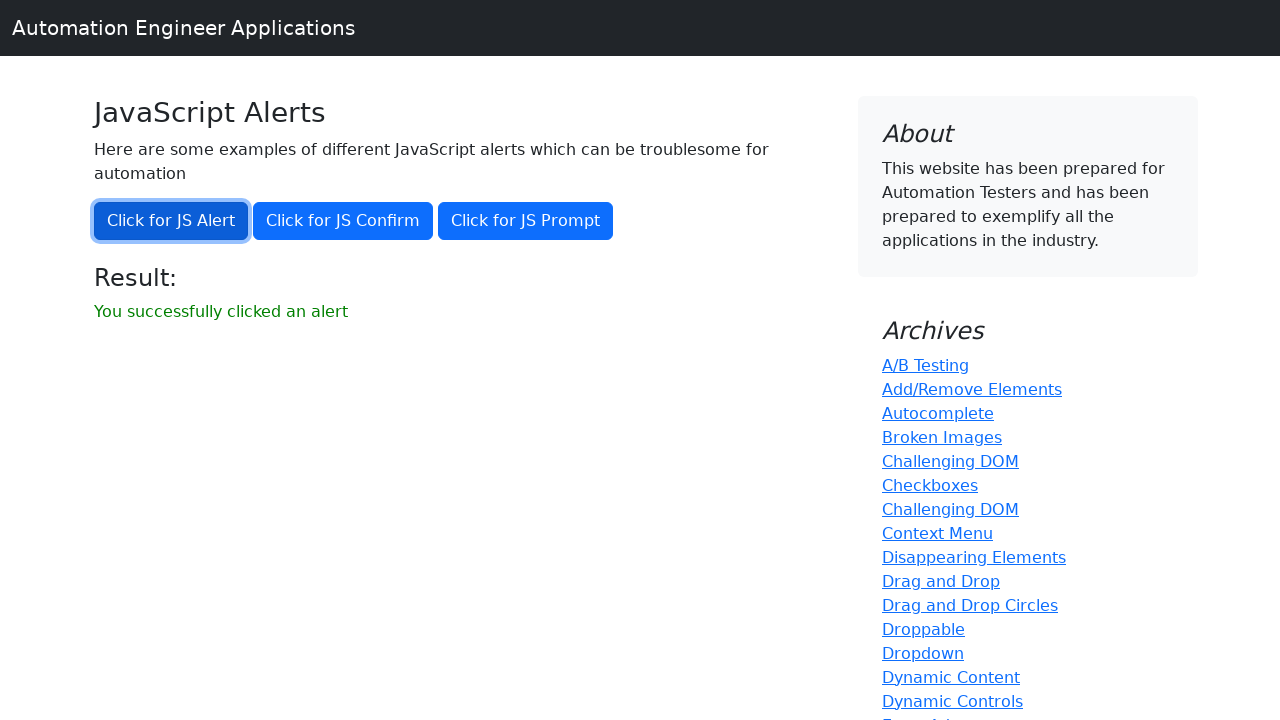

Retrieved result message text content
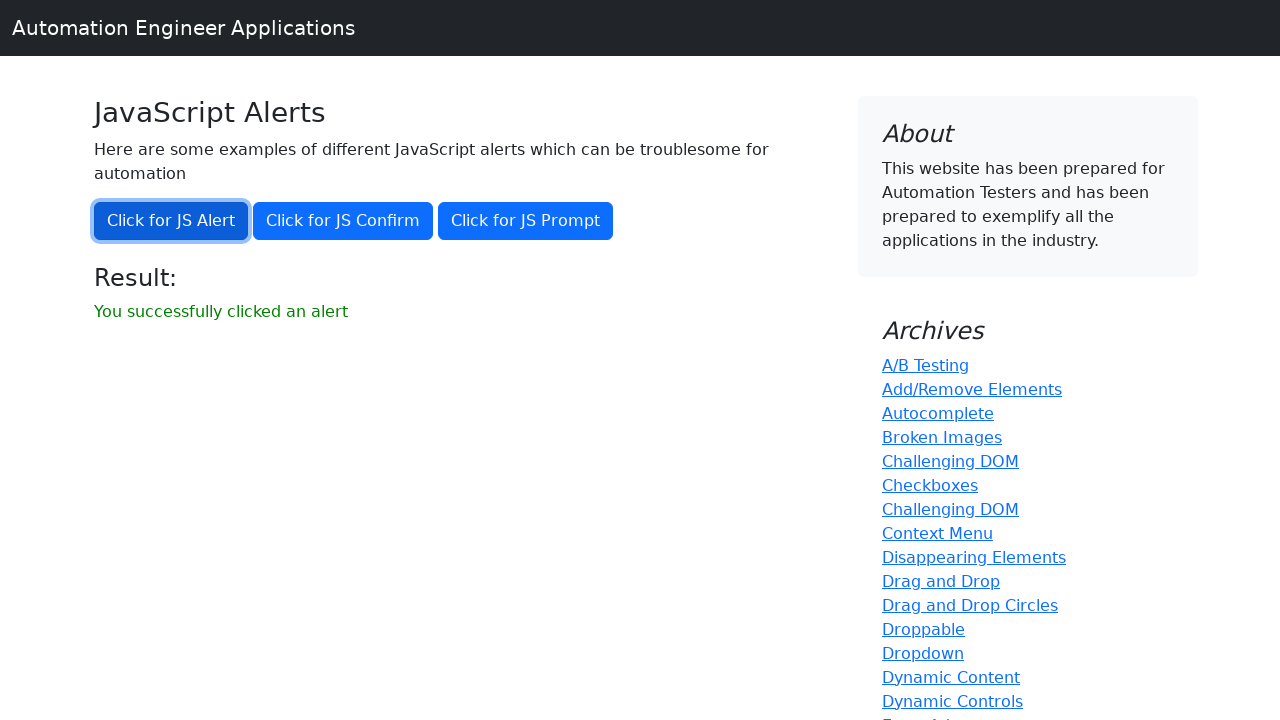

Verified result message text matches expected value
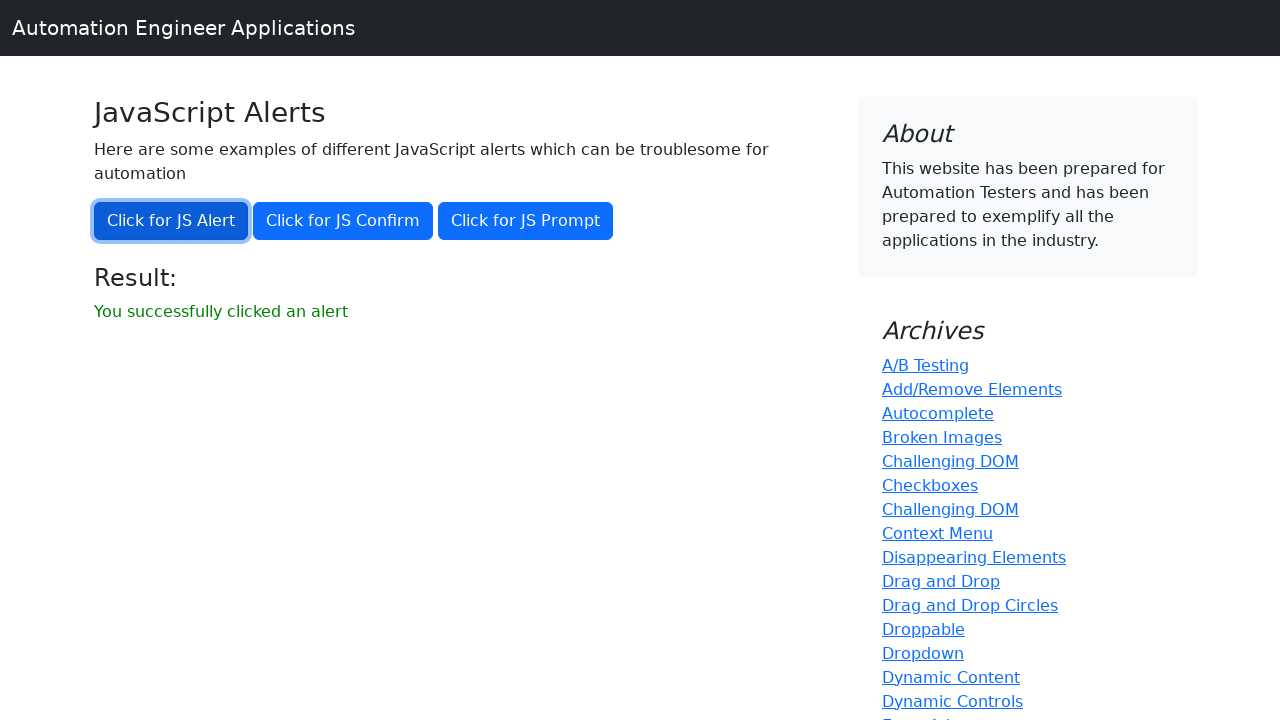

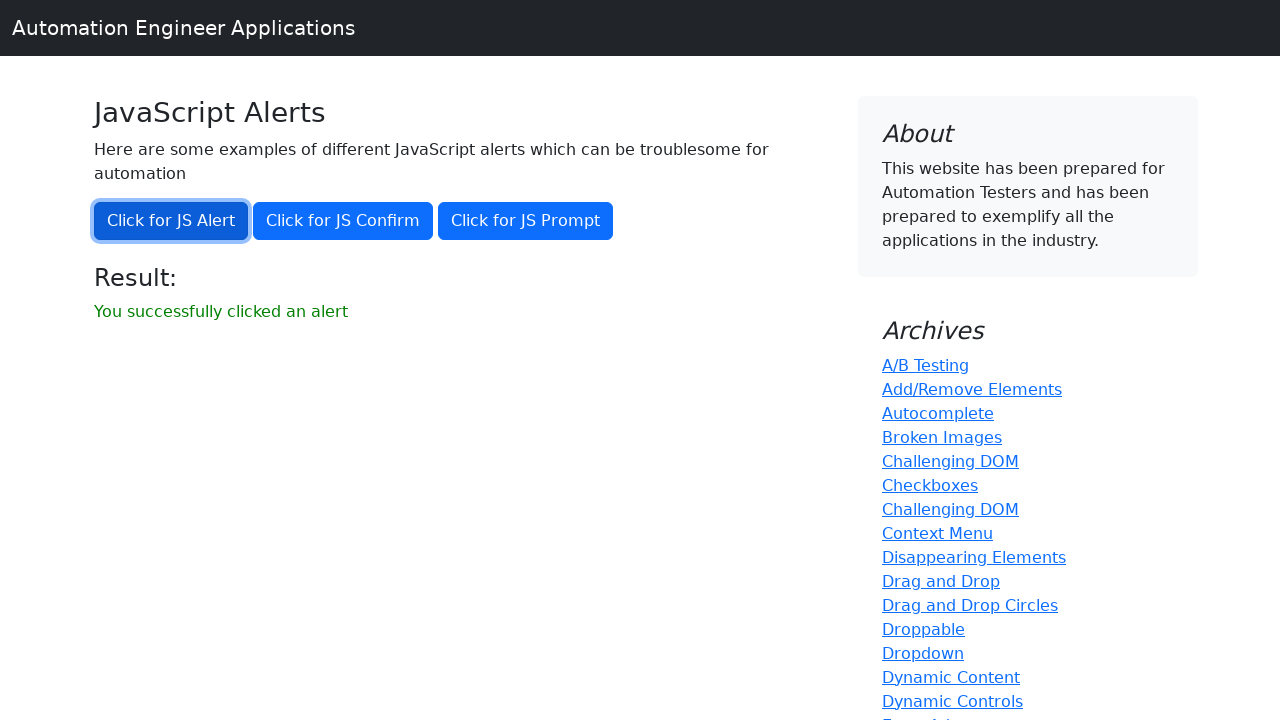